Tests successful login with valid credentials and verifies the "Secure Area" text appears

Starting URL: http://the-internet.herokuapp.com/login

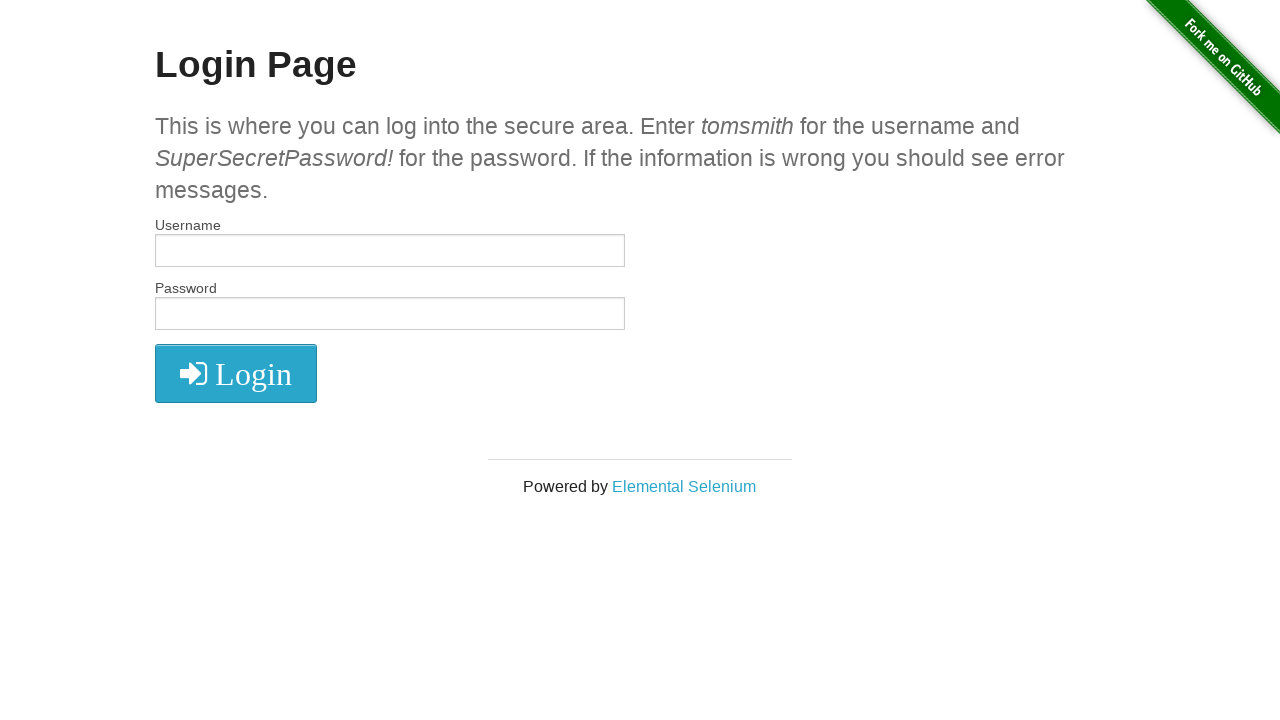

Filled username field with 'tomsmith' on input#username
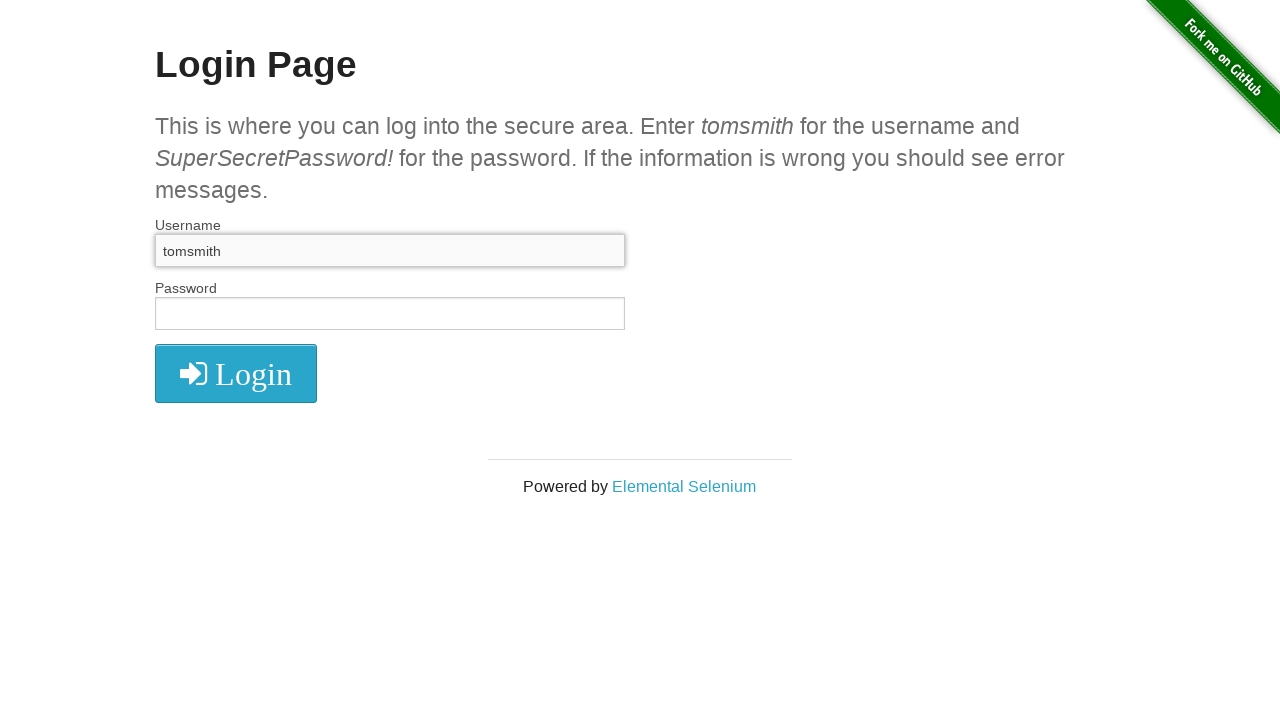

Filled password field with 'SuperSecretPassword!' on input#password
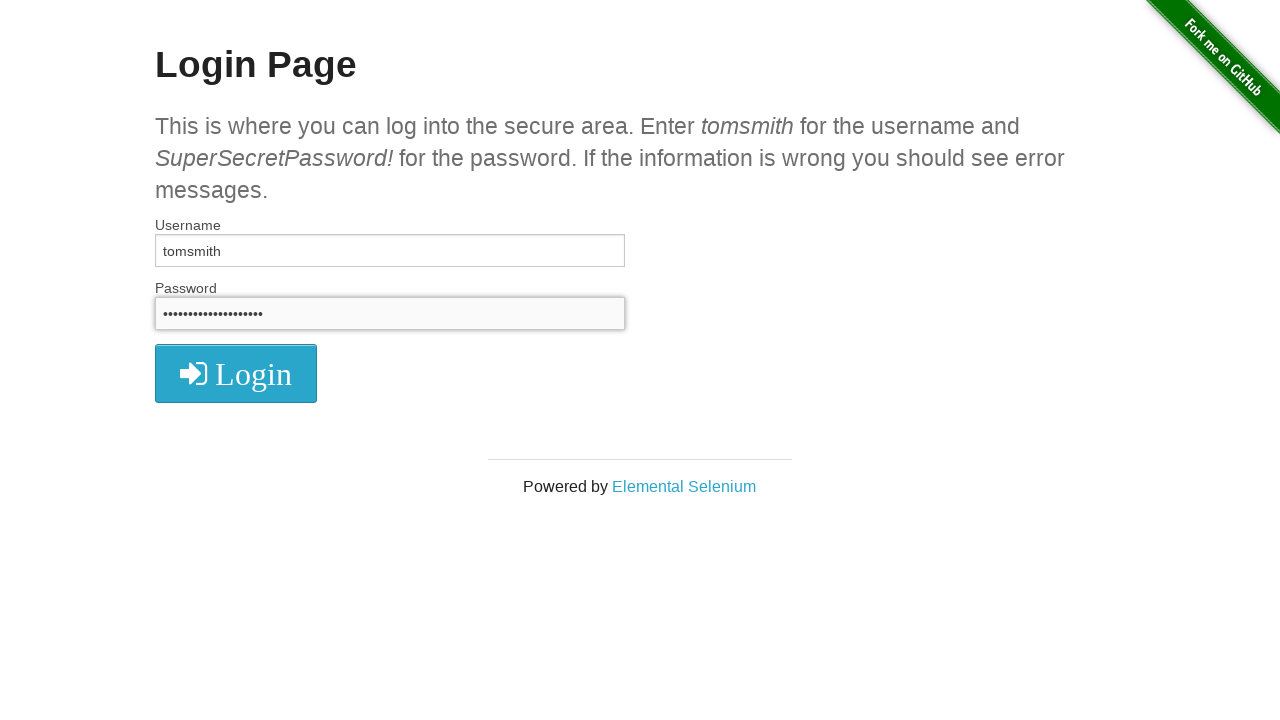

Clicked LOGIN button at (236, 373) on button.radius
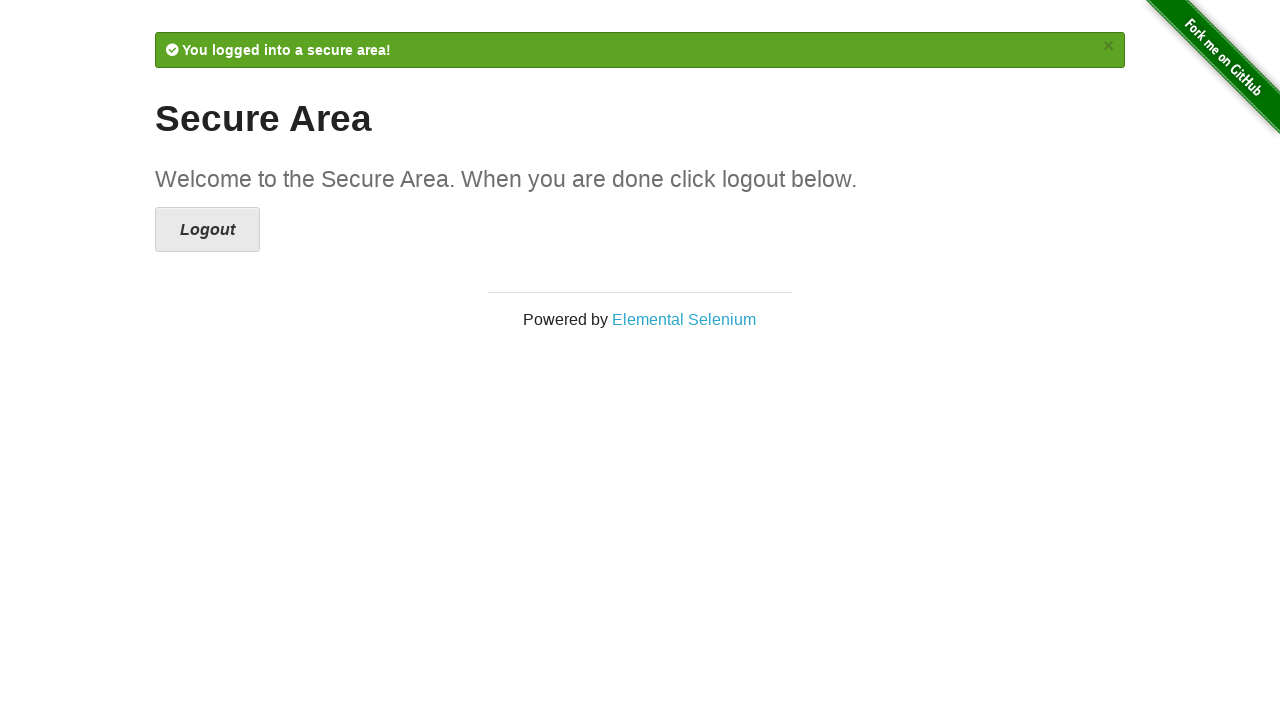

Verified 'Secure Area' text appeared on page after successful login
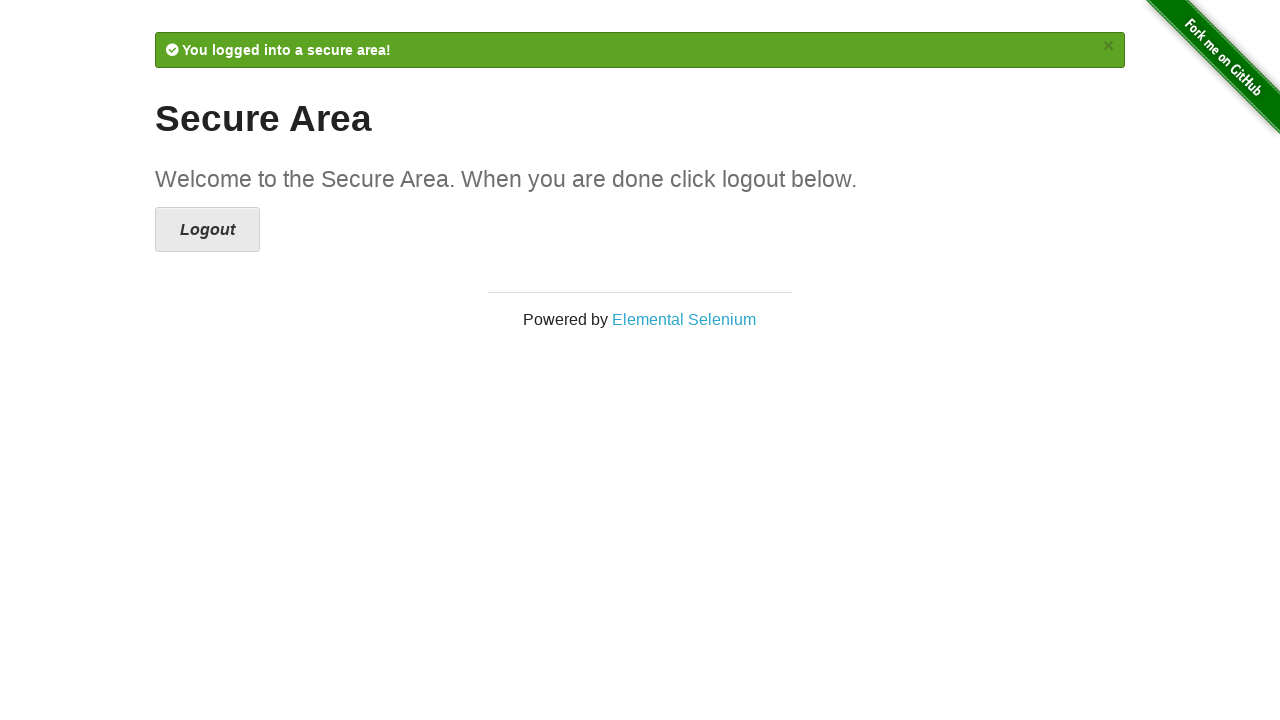

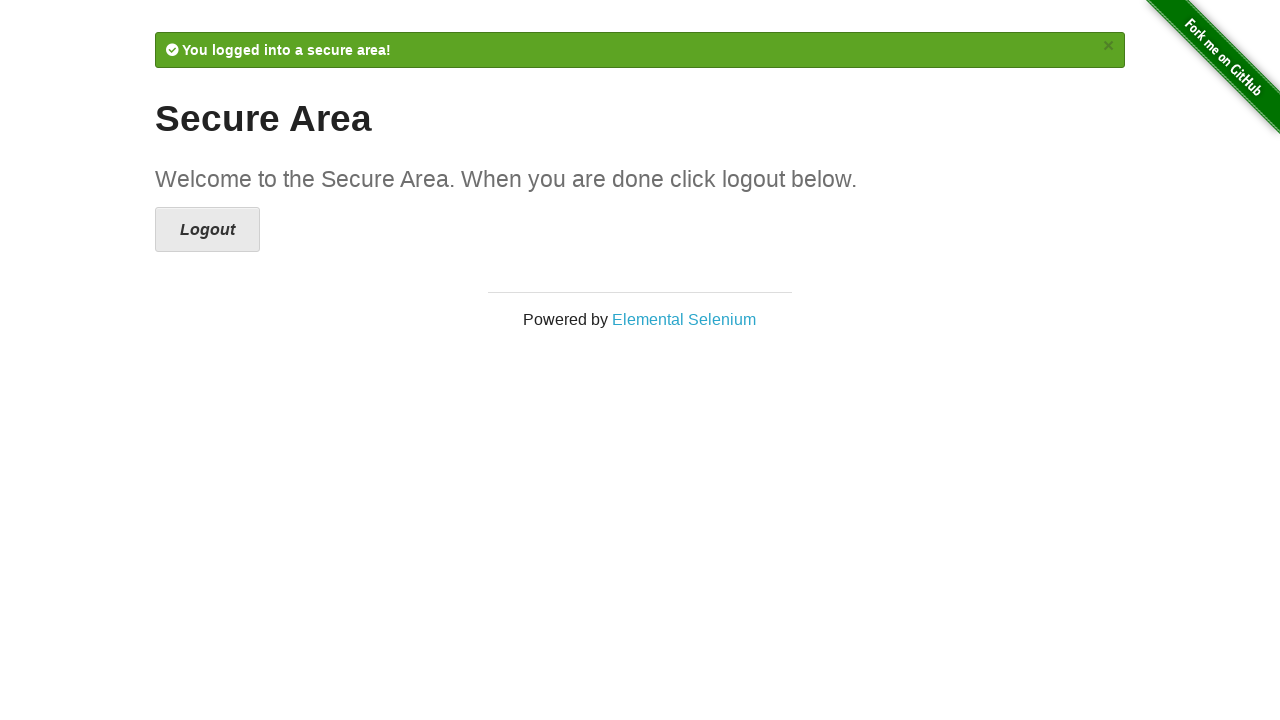